Tests opening a new tab, switching between tabs, and getting page titles

Starting URL: https://codenboxautomationlab.com/practice/

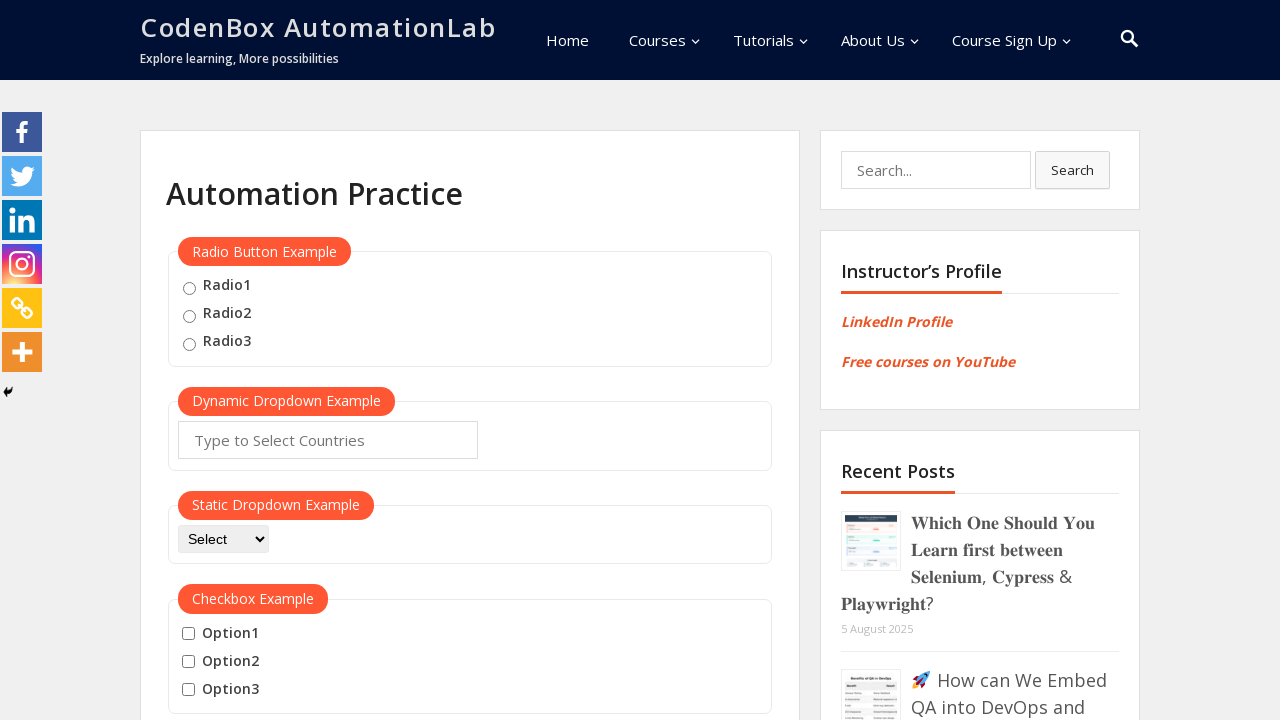

Clicked button to open new tab at (210, 361) on #opentab
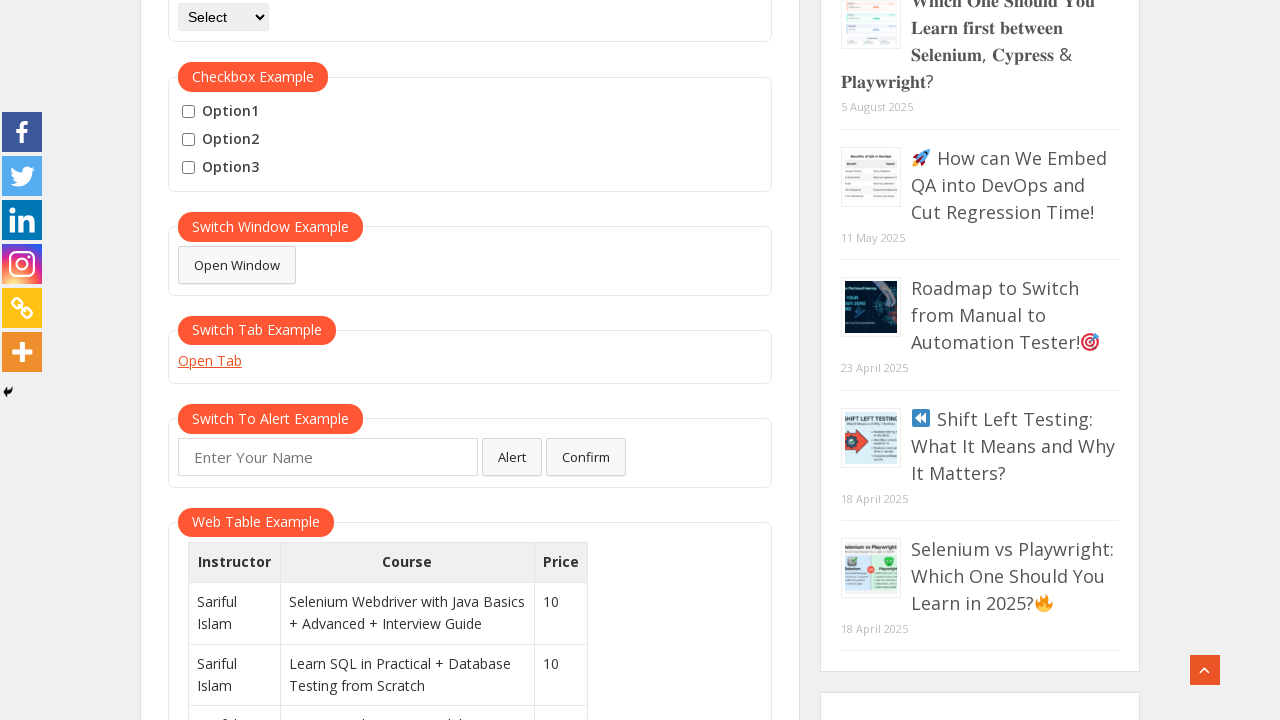

New tab opened and captured
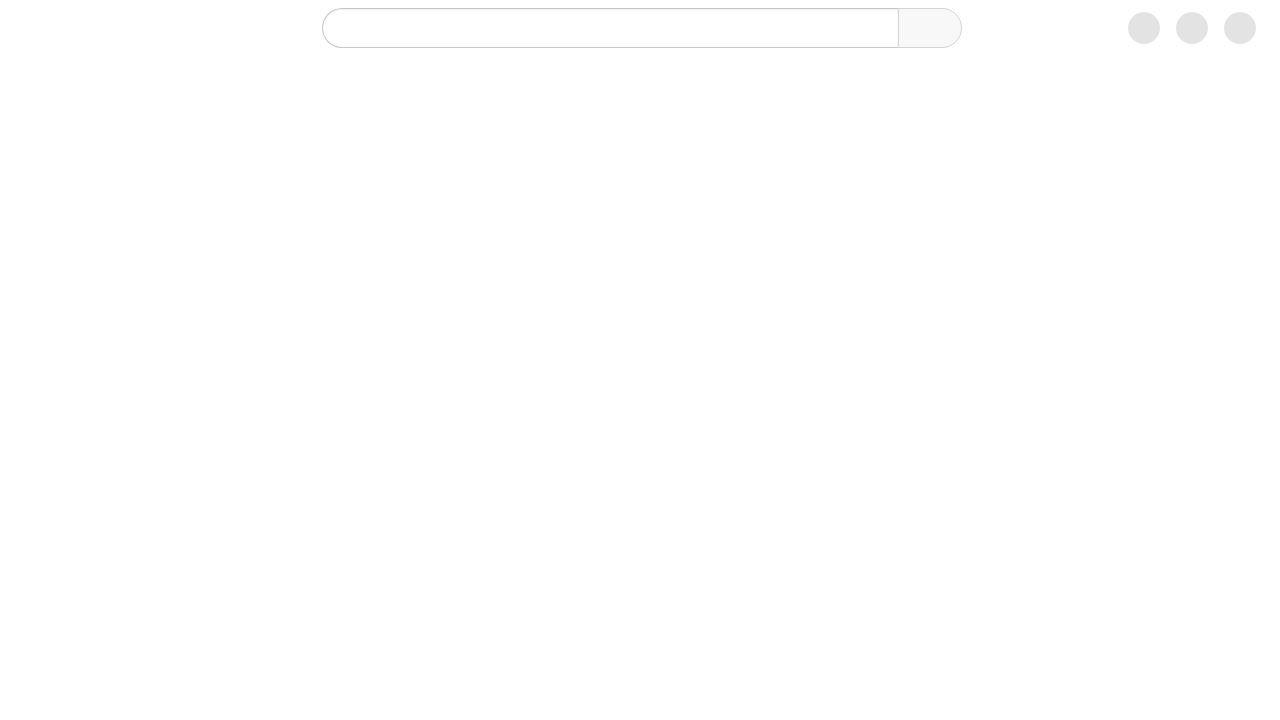

Waited 2000ms for new tab to load
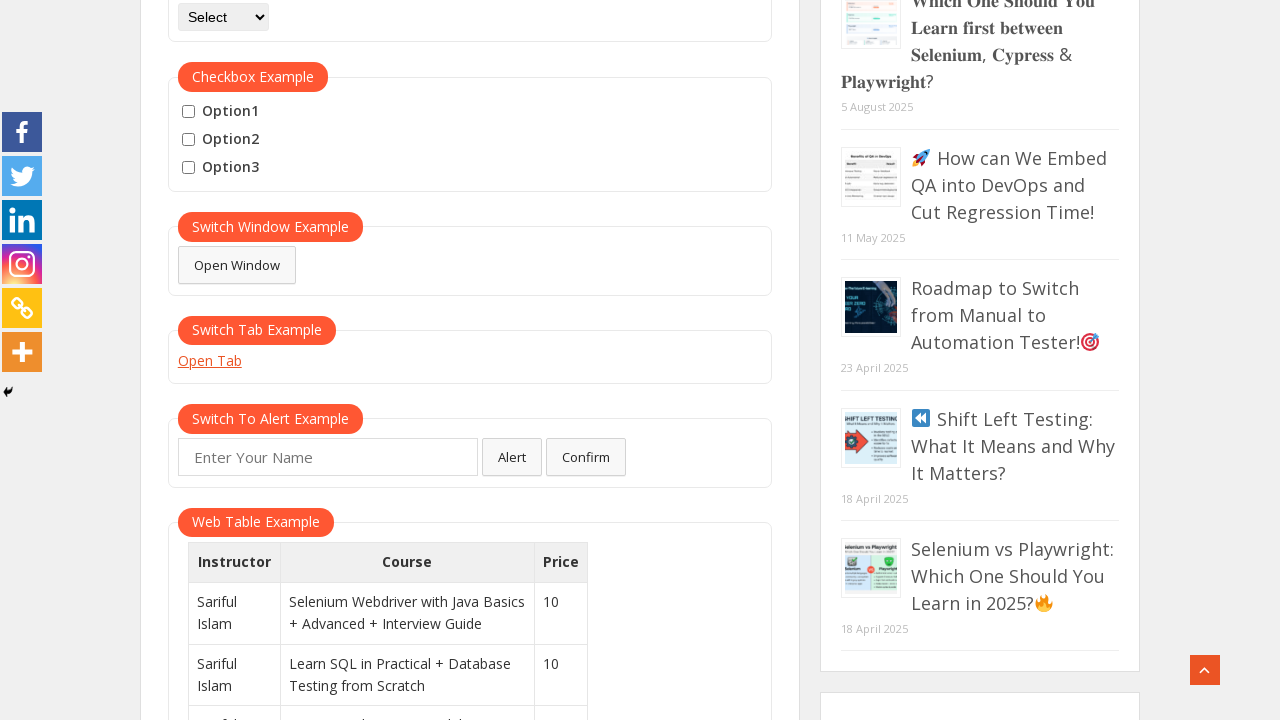

Retrieved new tab title: Codenbox AutomationLab - YouTube
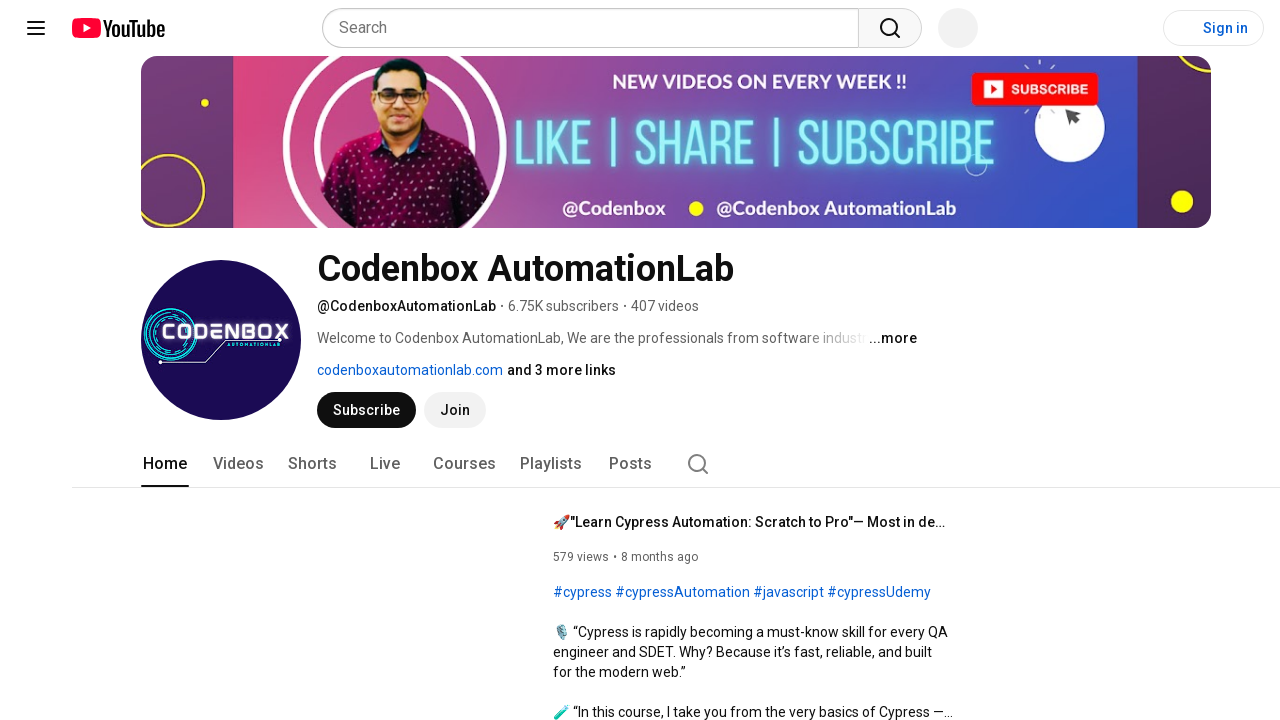

Retrieved original tab title: Automation Practice - CodenBox AutomationLab
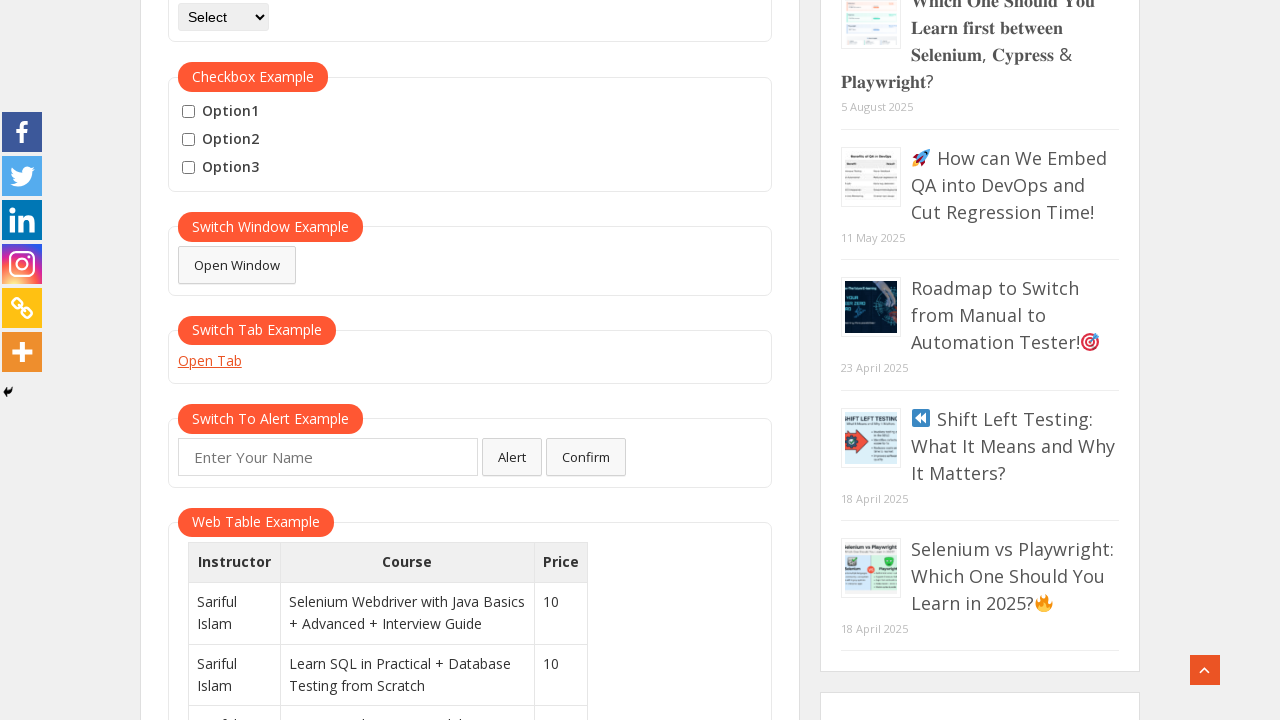

Closed the new tab
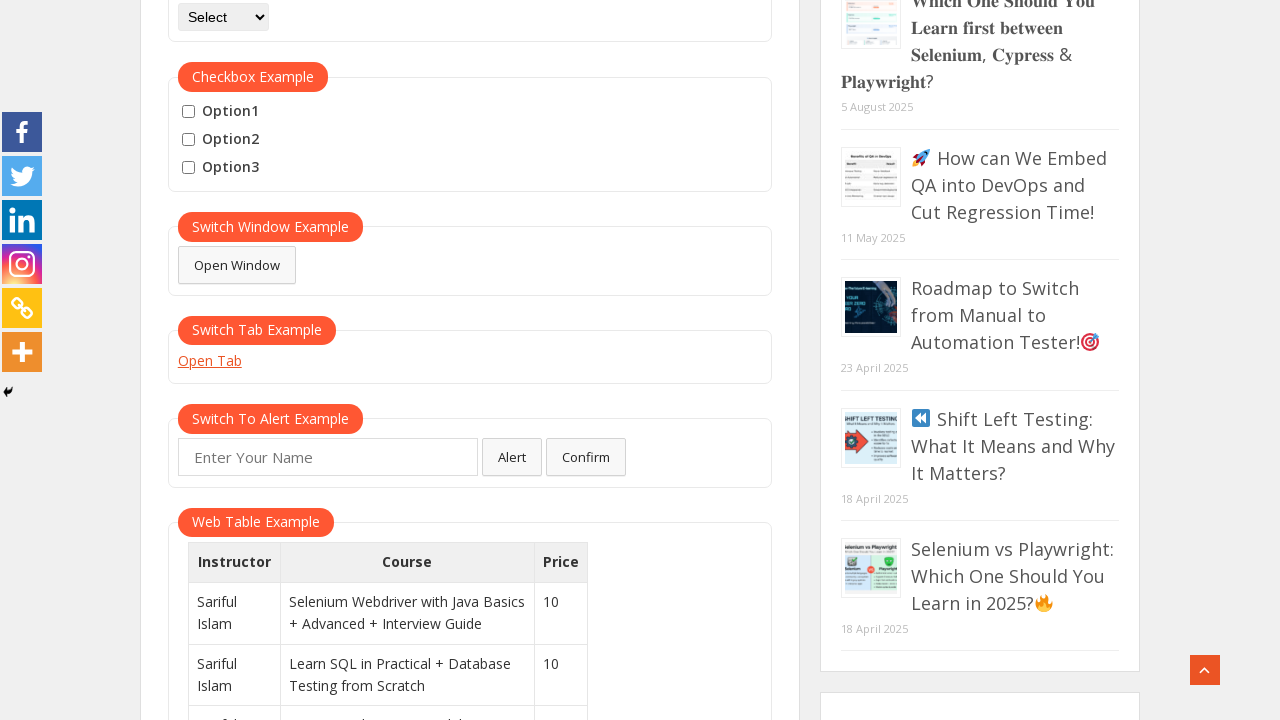

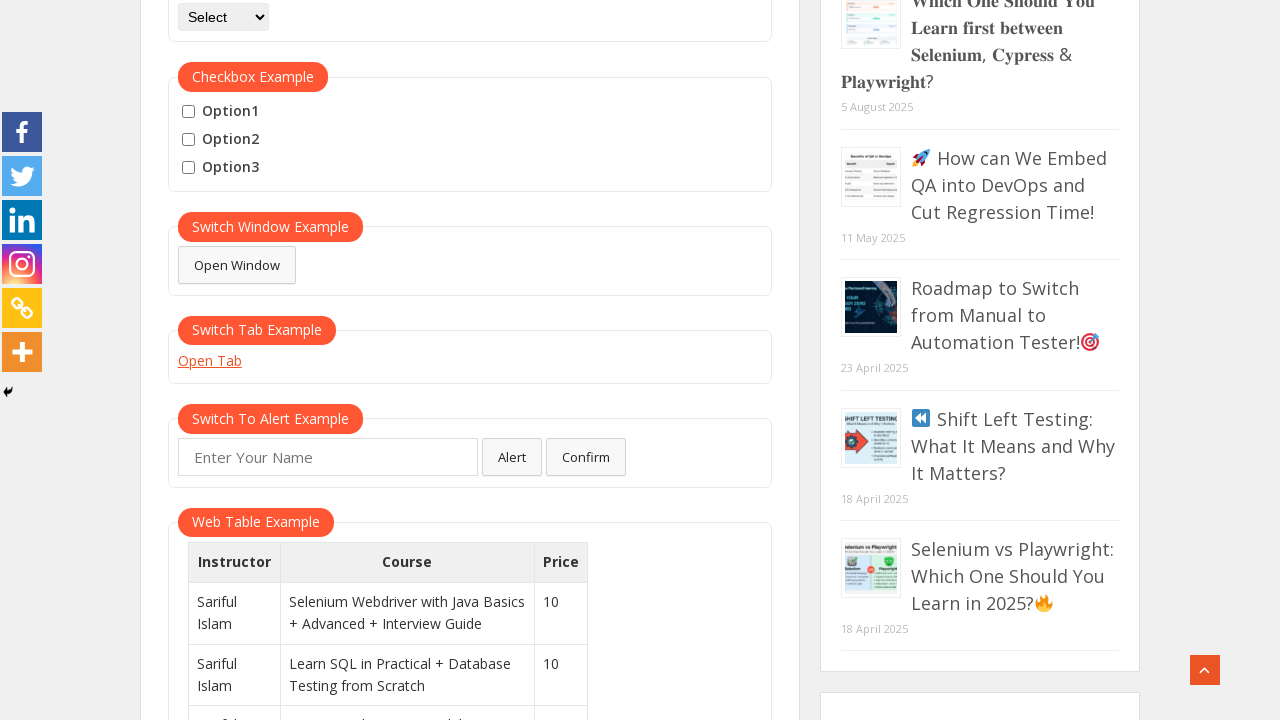